Tests the forgot password functionality by entering an email address and clicking the retrieve password button, then verifying the resulting page content

Starting URL: https://the-internet.herokuapp.com/forgot_password

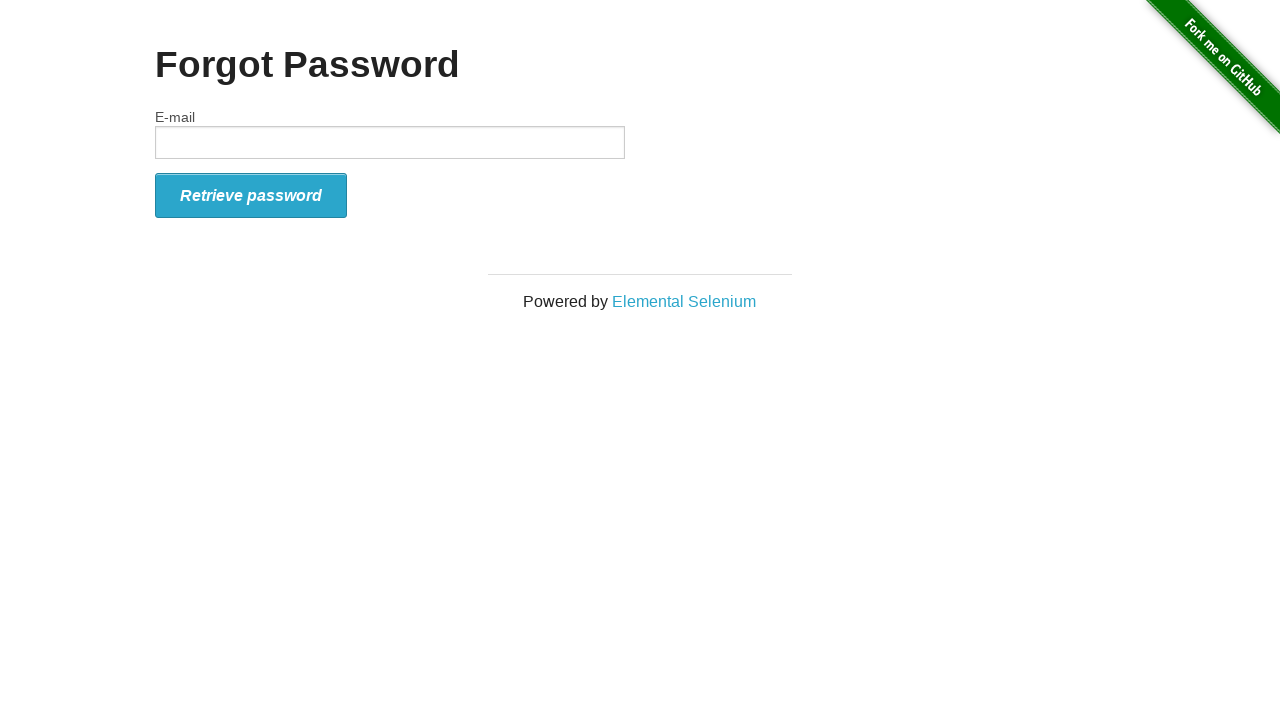

Entered email address 'testuser2024@example.com' into the email field on #email
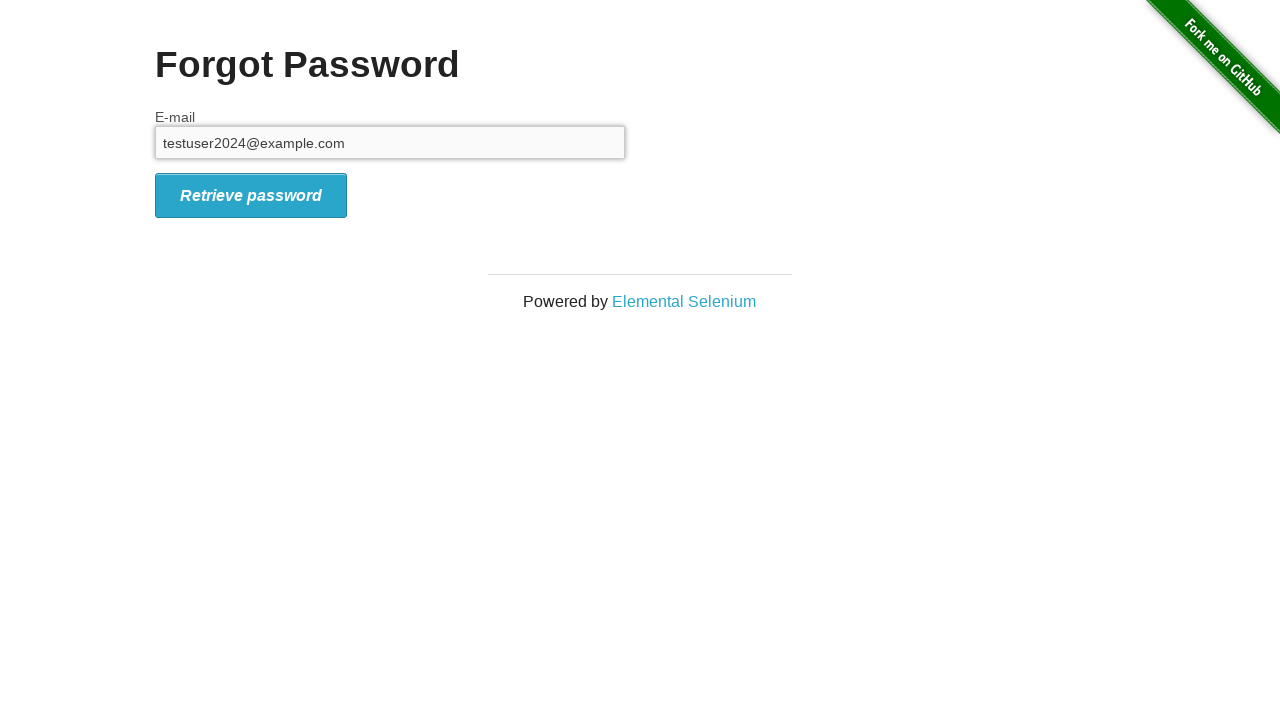

Clicked the Retrieve password button at (251, 195) on #form_submit
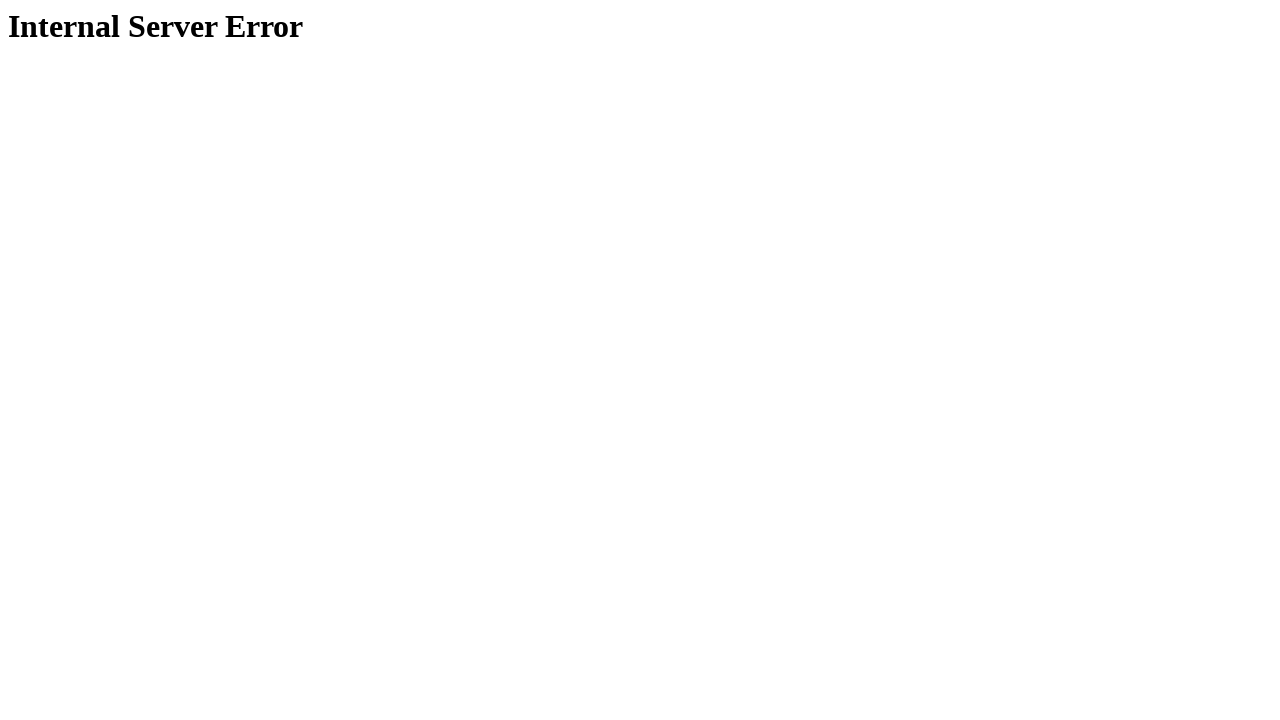

Verified that the result page loaded with h1 element present
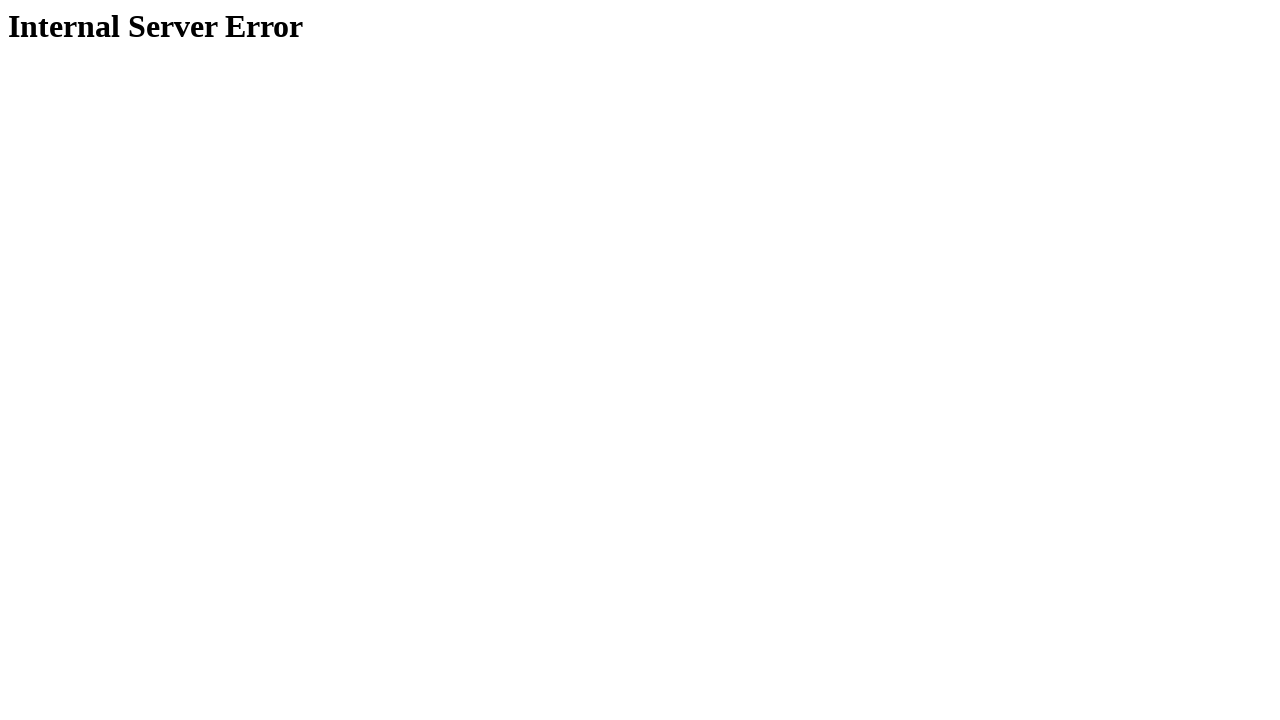

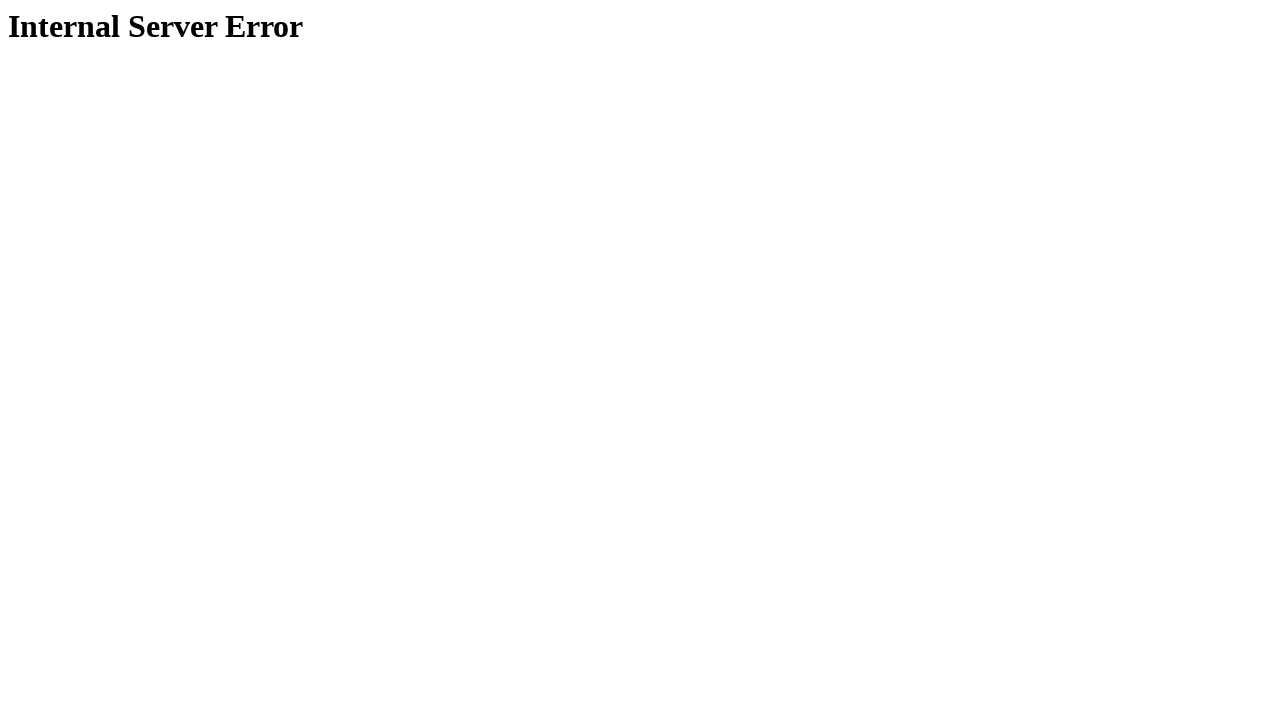